Tests window handling functionality by navigating to a demo automation site and clicking on a tabbed window button

Starting URL: http://demo.automationtesting.in/Windows.html

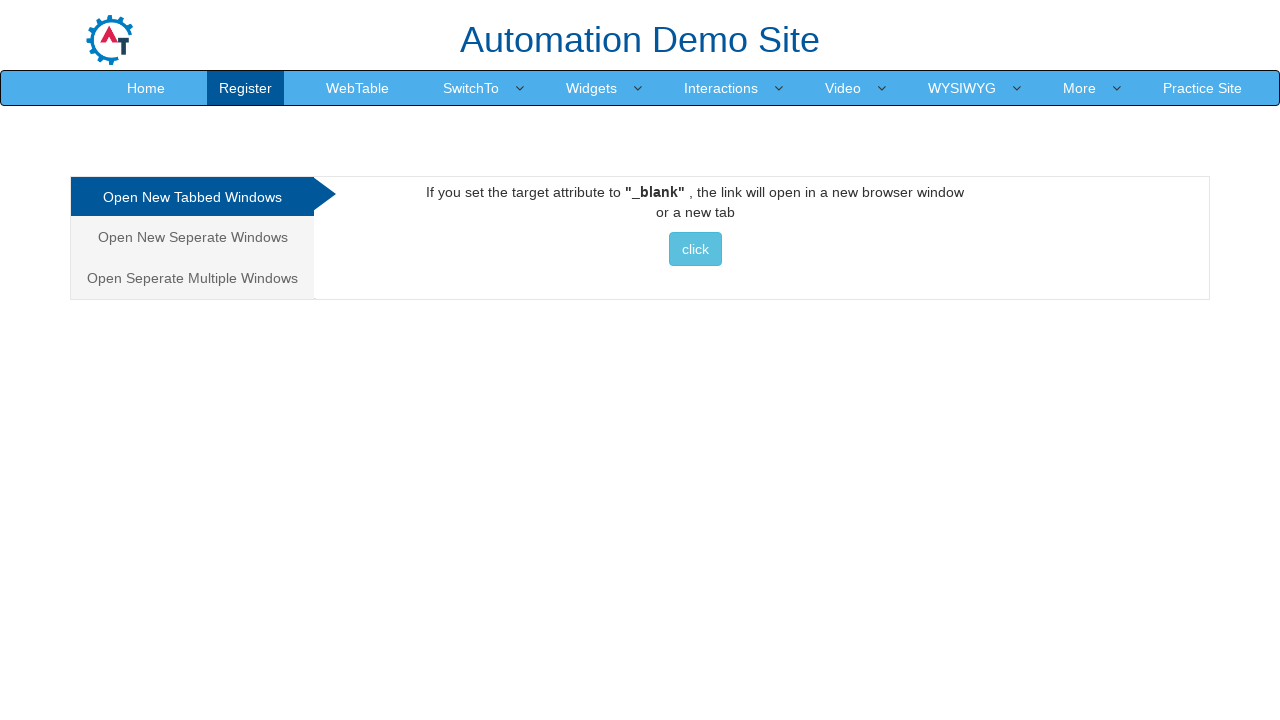

Navigated to Windows demo automation site
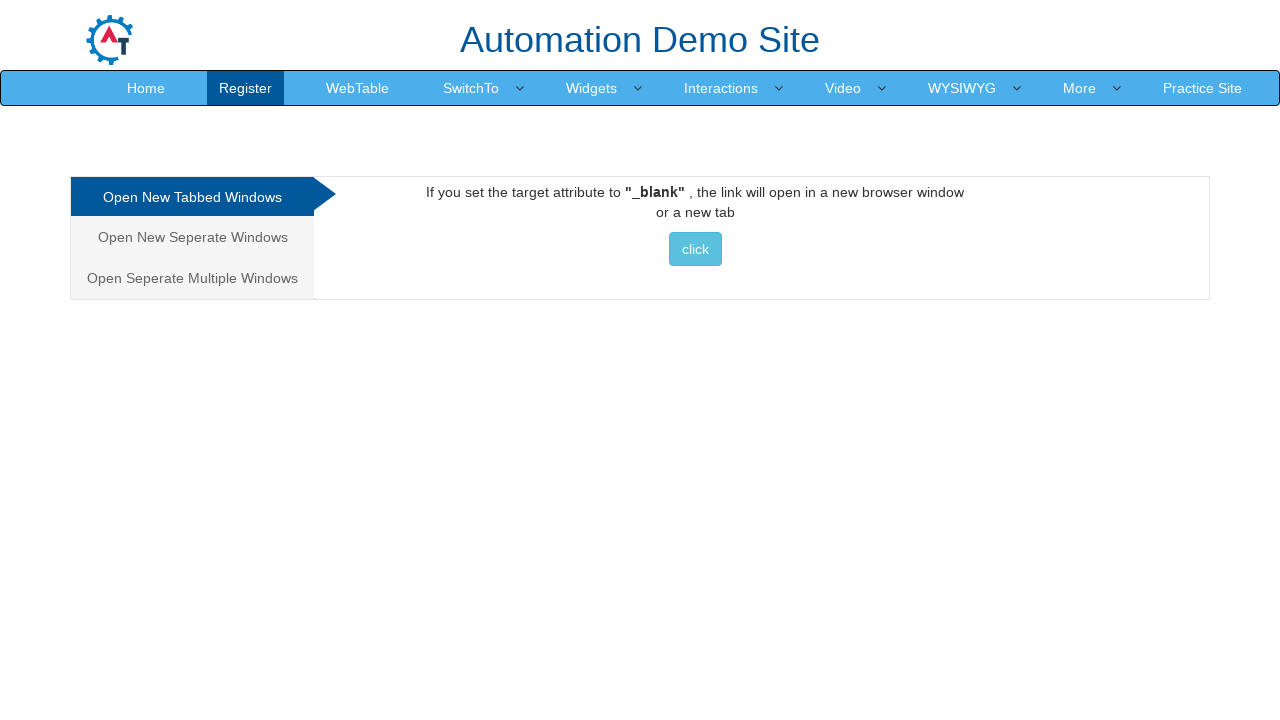

Clicked on the tabbed window button at (695, 249) on xpath=//*[@id='Tabbed']/a/button
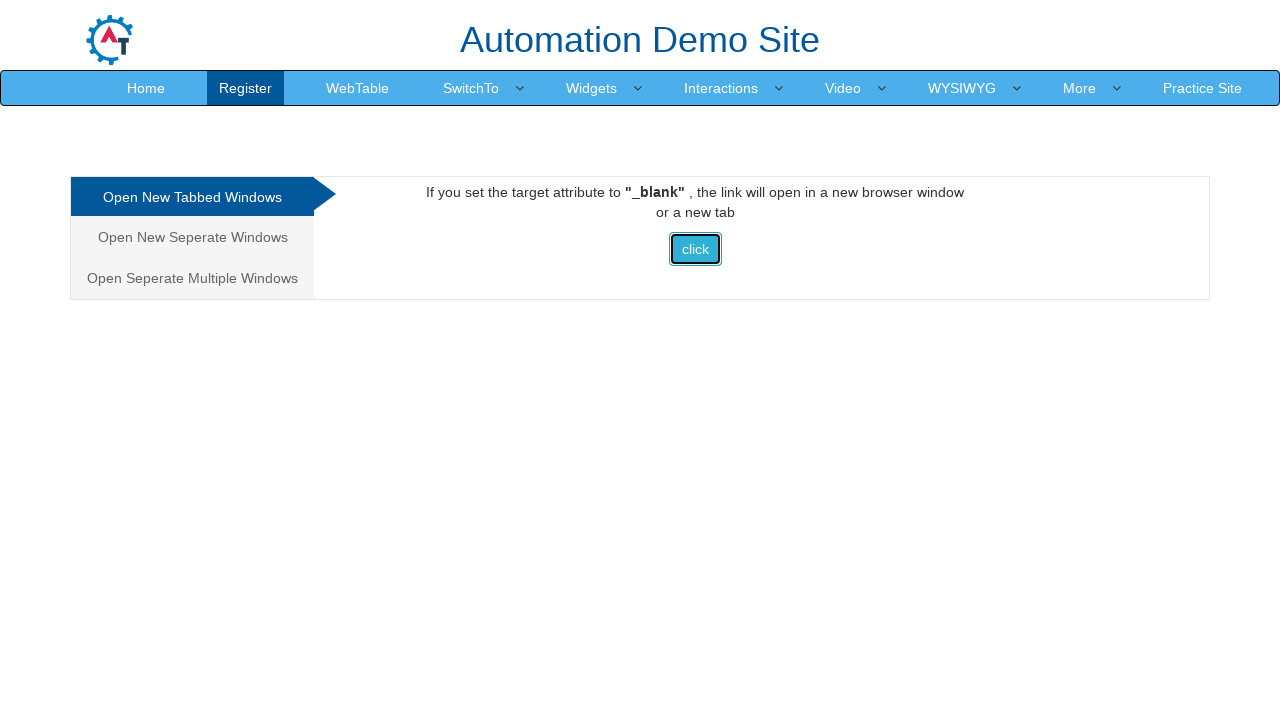

Waited 2 seconds for tabbed window to load
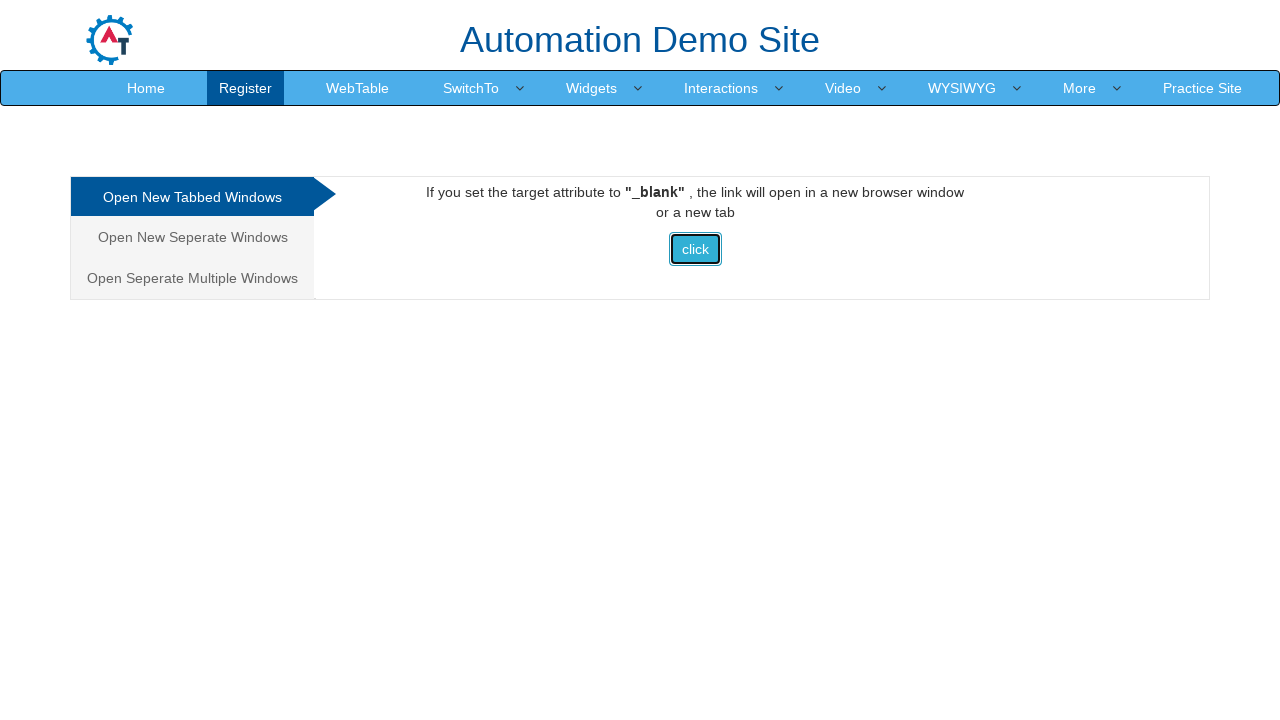

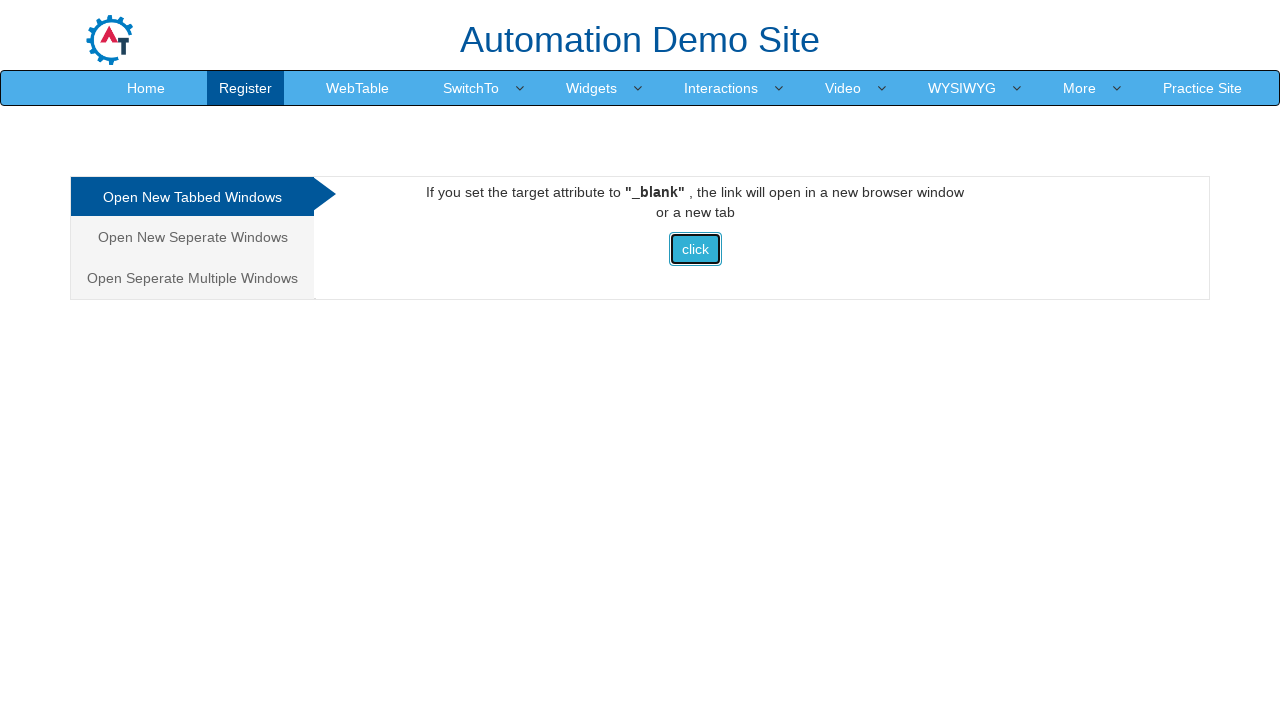